Tests clicking a button on the DemoQA buttons page using action-based click (move to element and click), verifying basic click interaction functionality.

Starting URL: https://demoqa.com/buttons

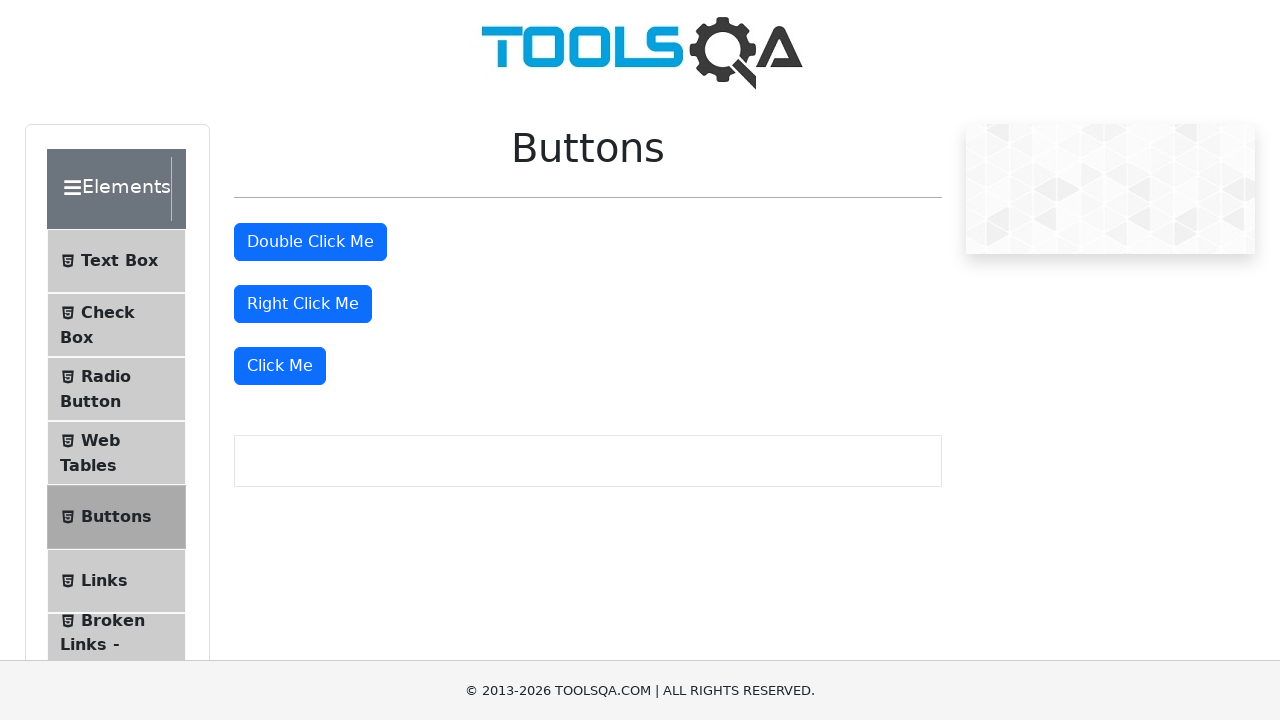

Waited for 'Click Me' button to appear on DemoQA buttons page
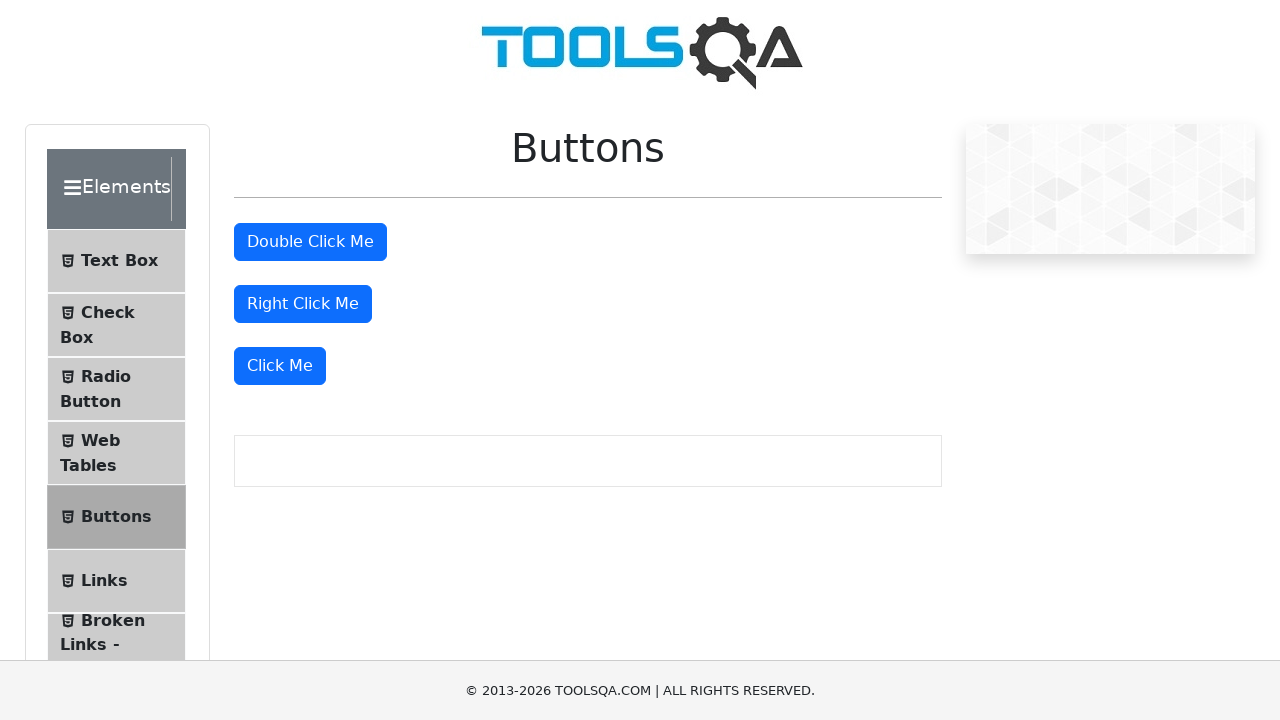

Located the 'Click Me' button element
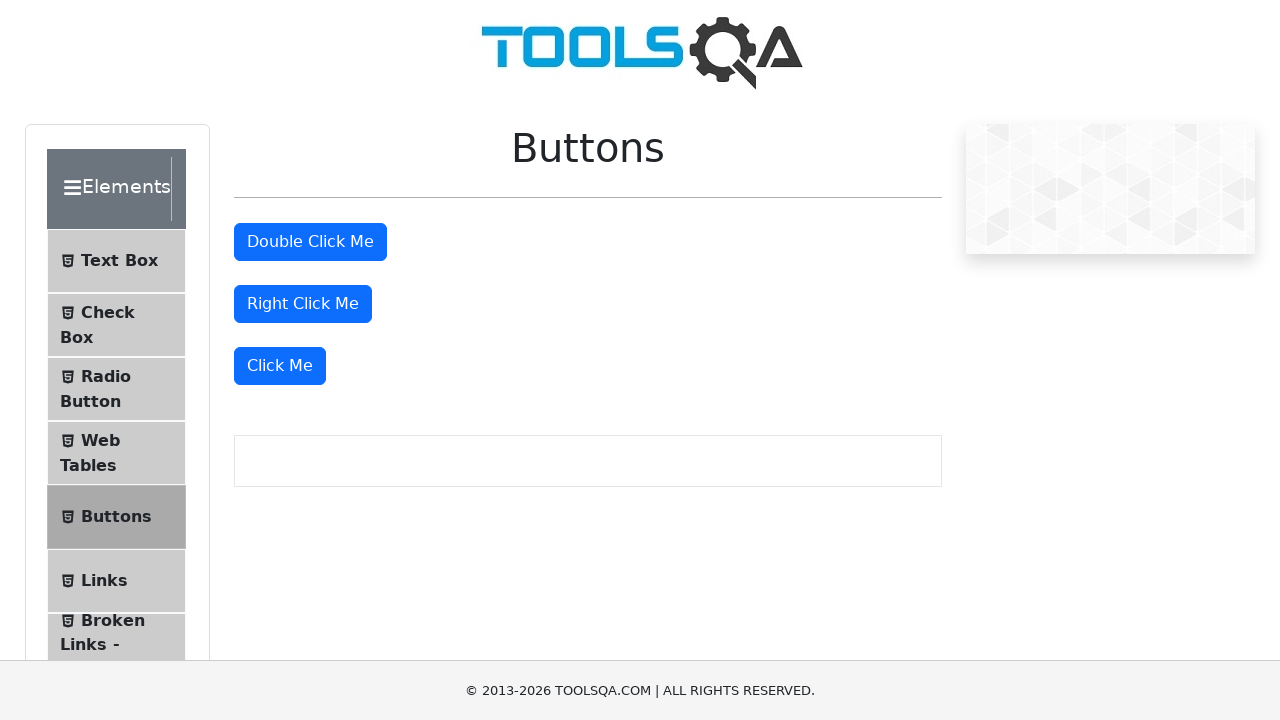

Hovered over the 'Click Me' button at (280, 366) on xpath=//button[text()='Click Me']
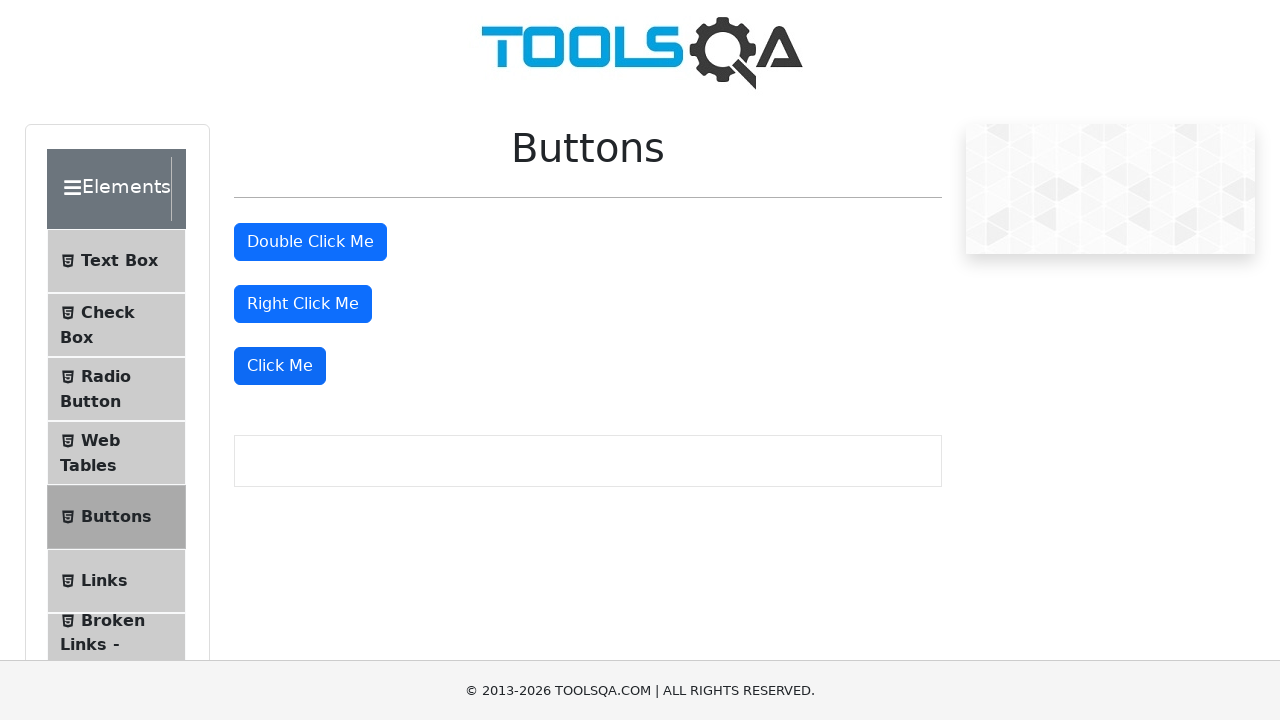

Clicked the 'Click Me' button using action-based click at (280, 366) on xpath=//button[text()='Click Me']
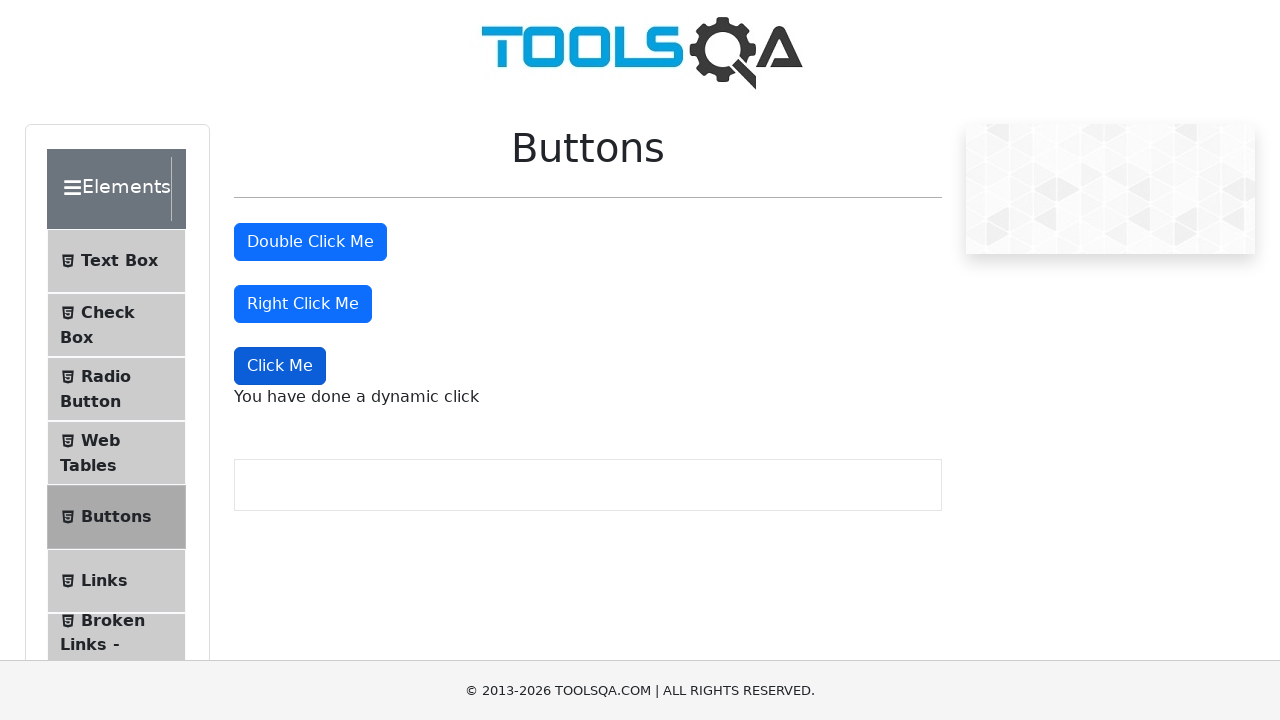

Verified click was registered by waiting for dynamic click message to appear
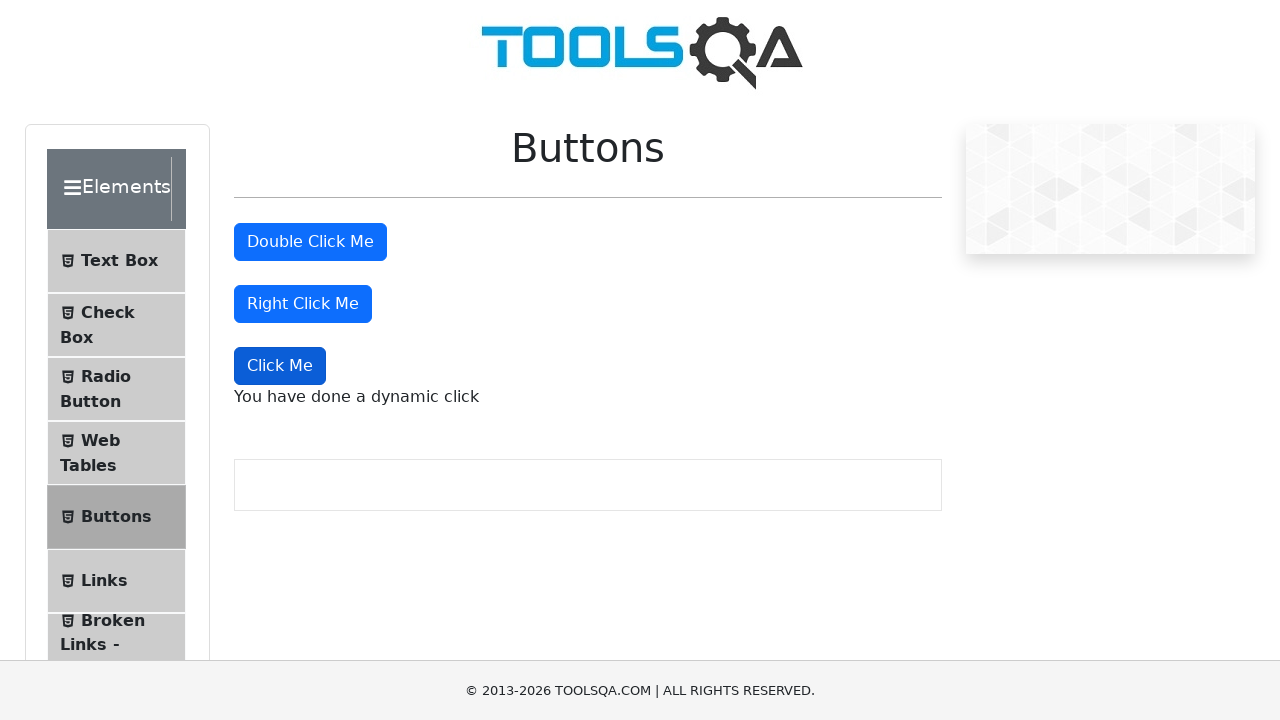

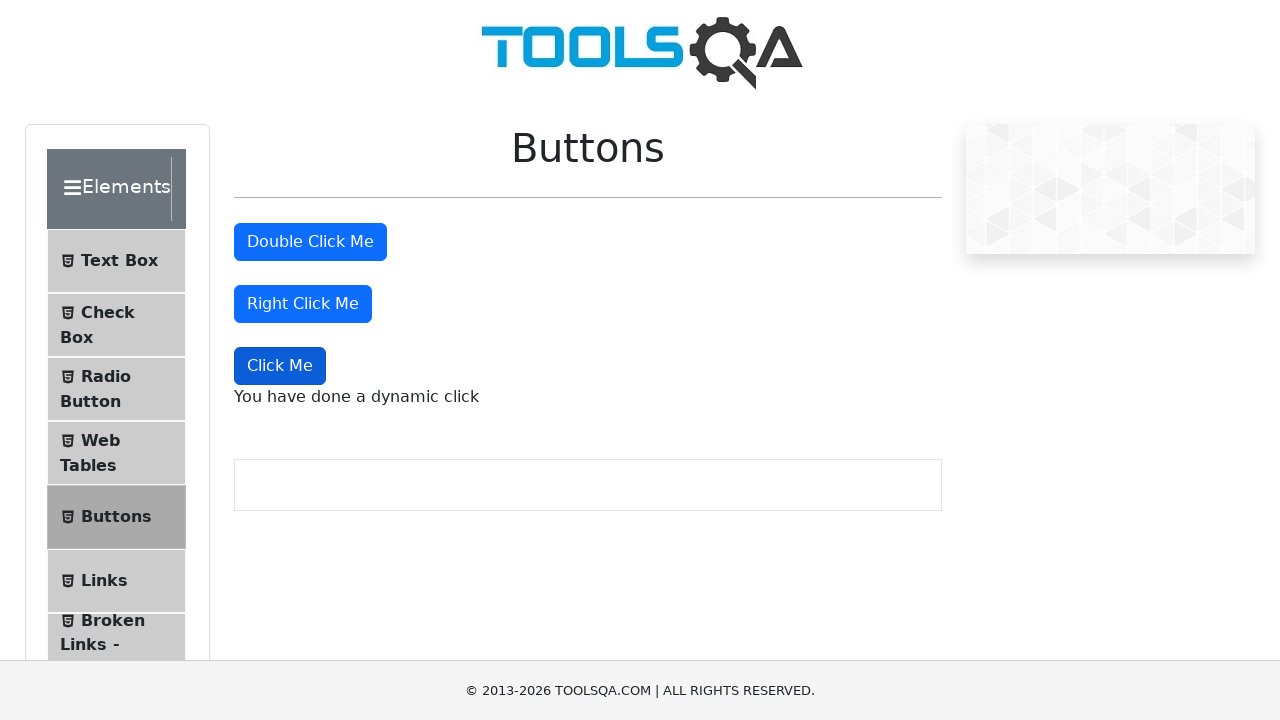